Tests e-commerce shop functionality by searching for a product, adding it to cart, and proceeding to checkout to verify the item is in the order review

Starting URL: https://demo.tokosatu.com/simple-shop/

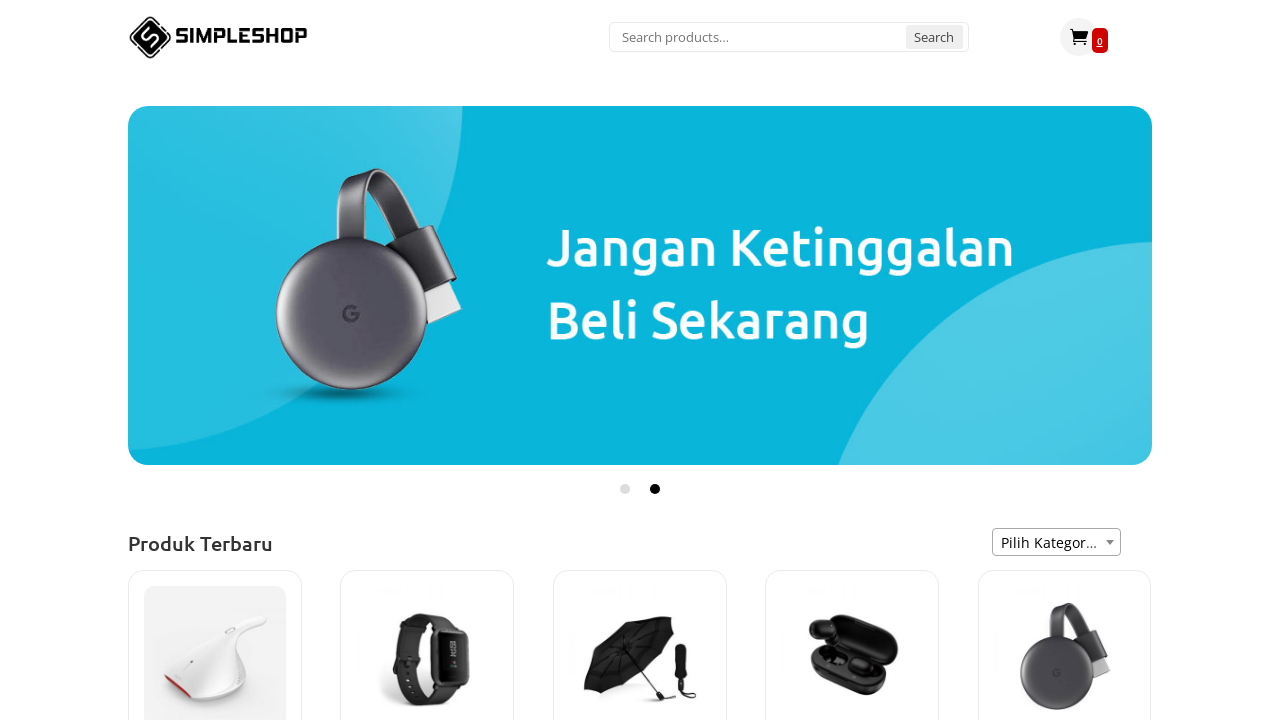

Clicked on search field at (789, 37) on xpath=//*[@id="woocommerce-product-search-field-0"]
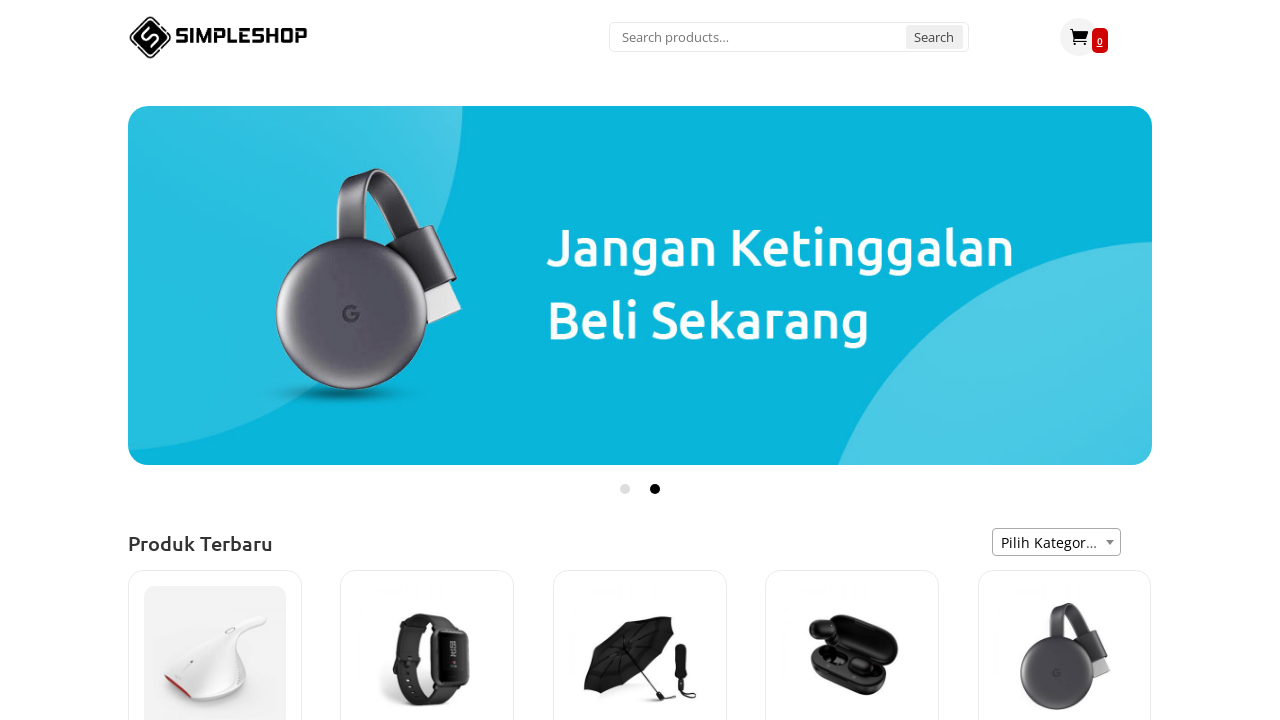

Filled search field with 'Google Home' on //*[@id="woocommerce-product-search-field-0"]
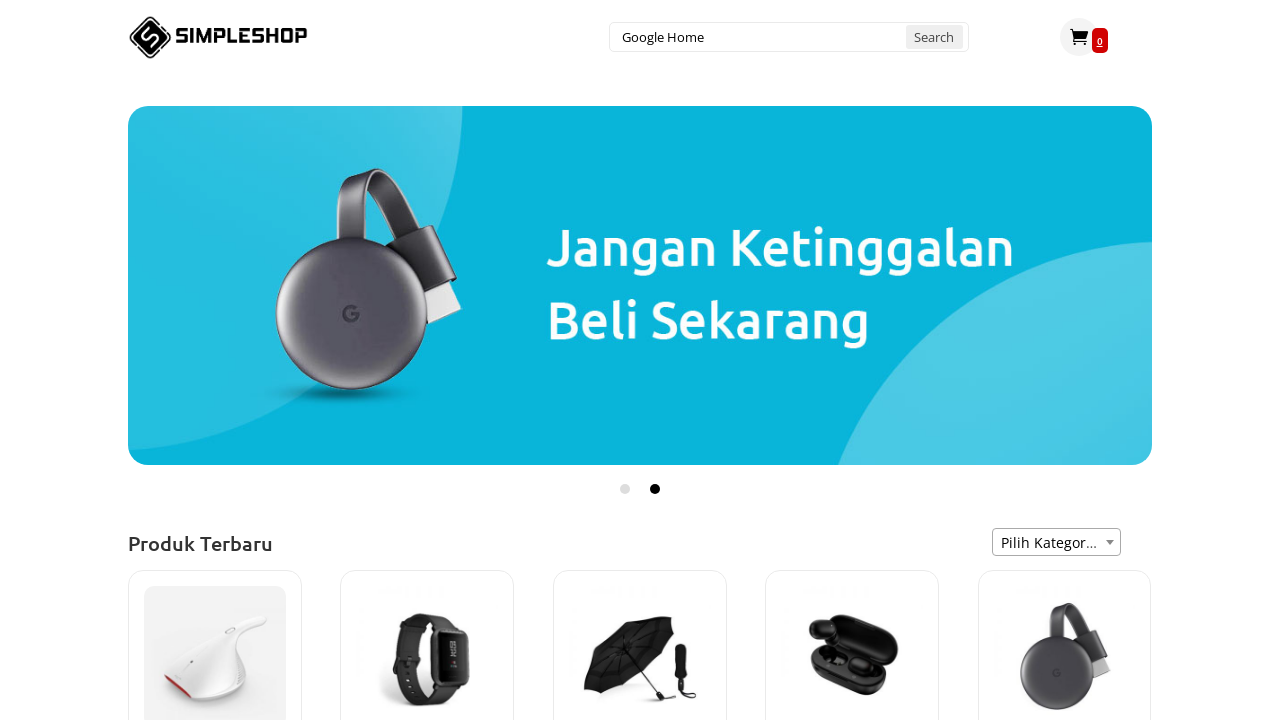

Clicked search button to search for Google Home at (934, 37) on xpath=//*[@id="woocommerce_product_search-2"]/form/button
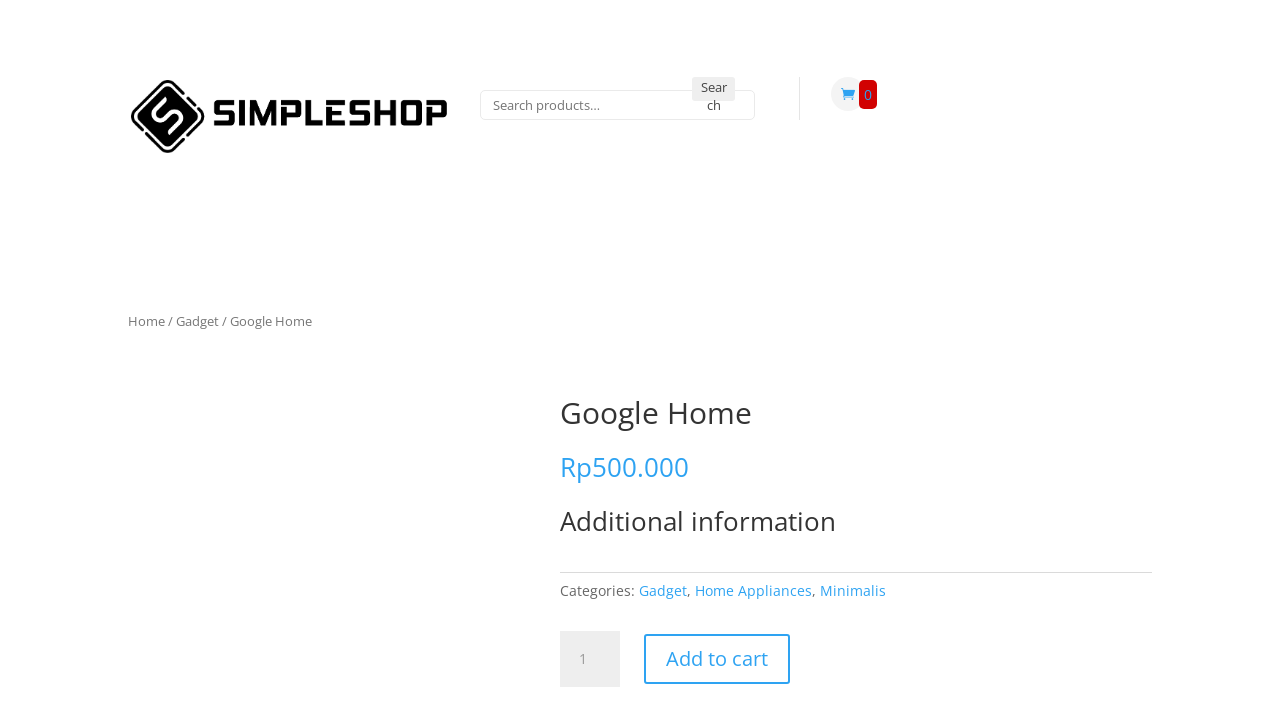

Search results loaded and add to cart button is visible
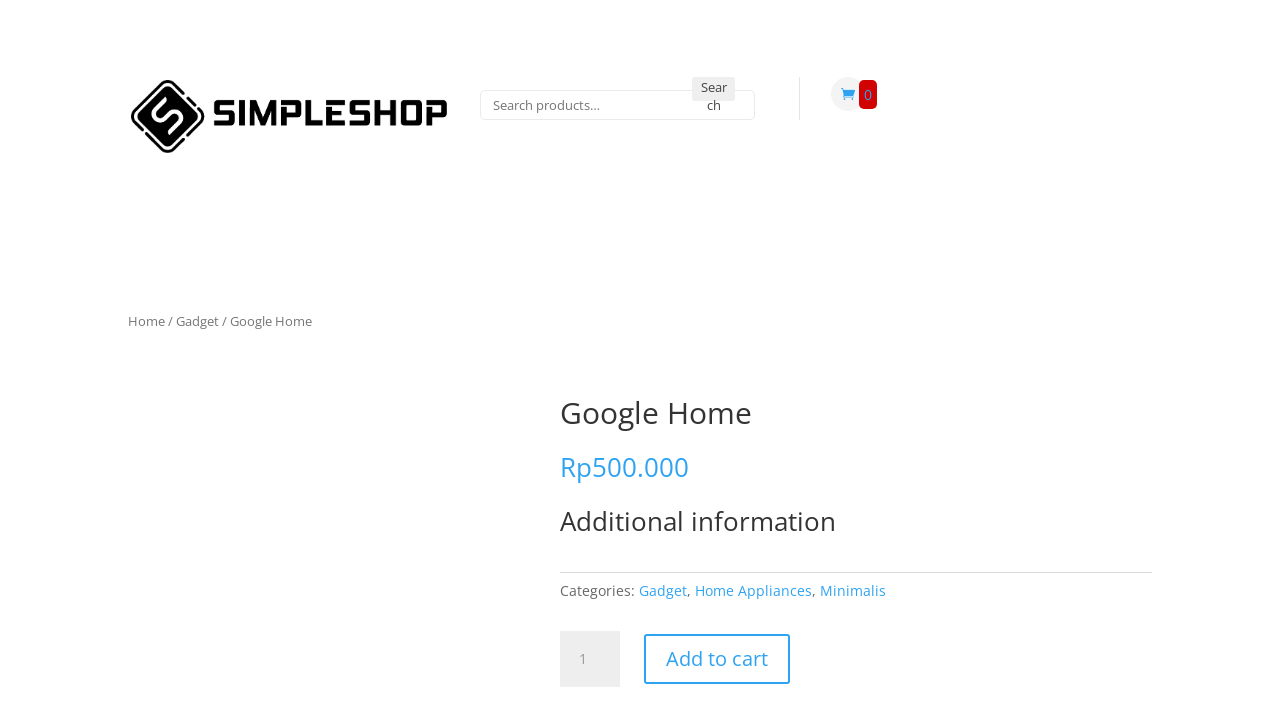

Clicked add to cart button for Google Home product at (717, 659) on xpath=//*[@id="main-content"]/div[2]/div/div[1]/div[2]/div[2]/div[5]/div/form/bu
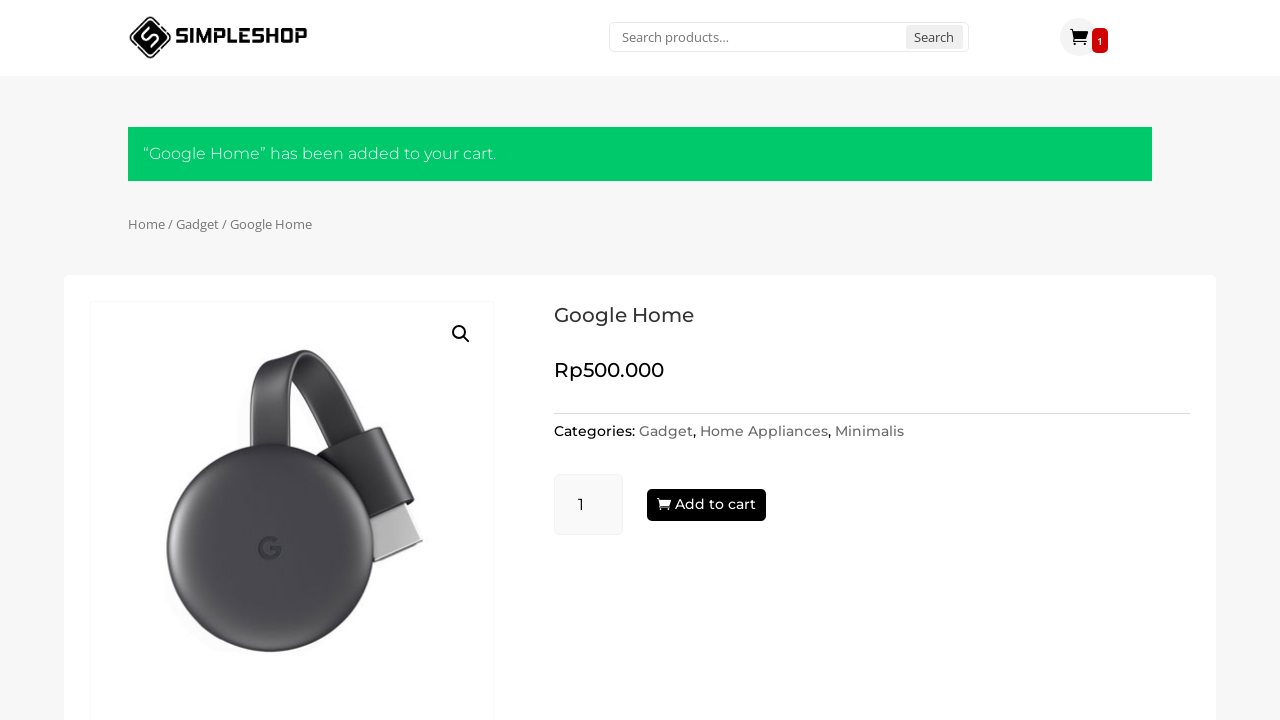

Cart icon is visible and ready to click
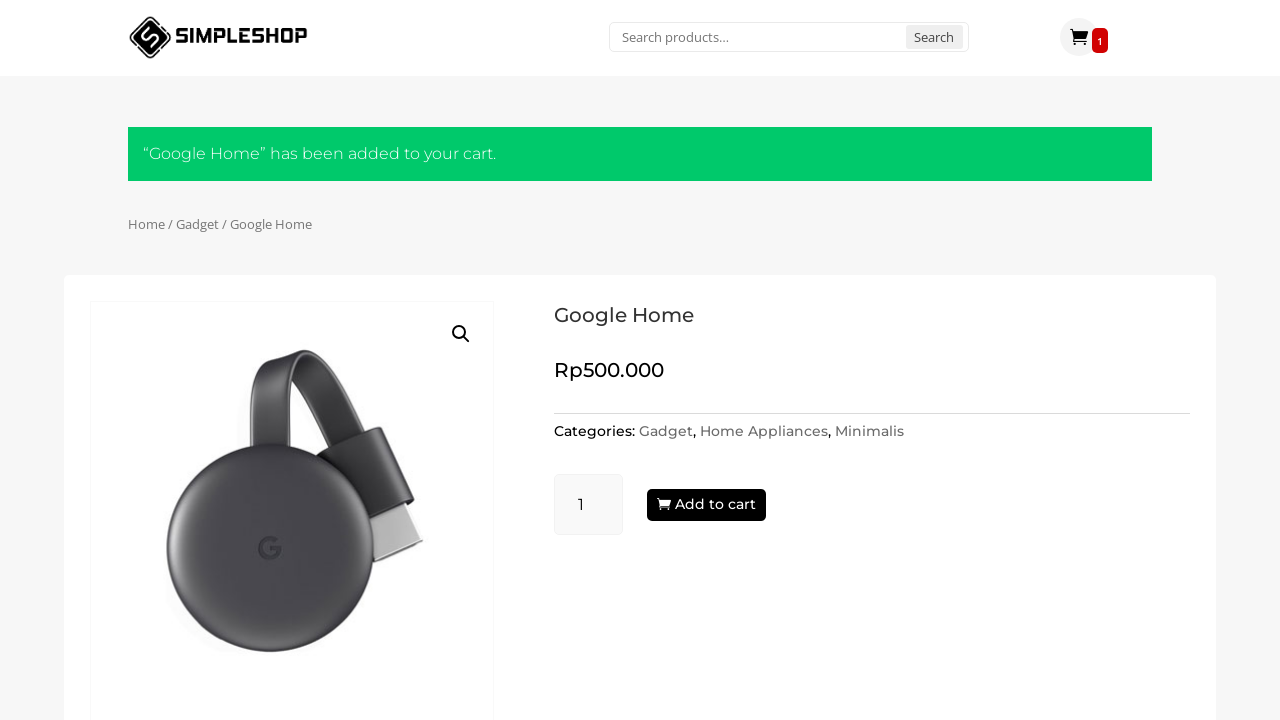

Clicked cart icon to view shopping cart at (1079, 37) on xpath=//*[@id="et-boc"]/header/div/div/div/div[3]/div/div/a/span[1]/span
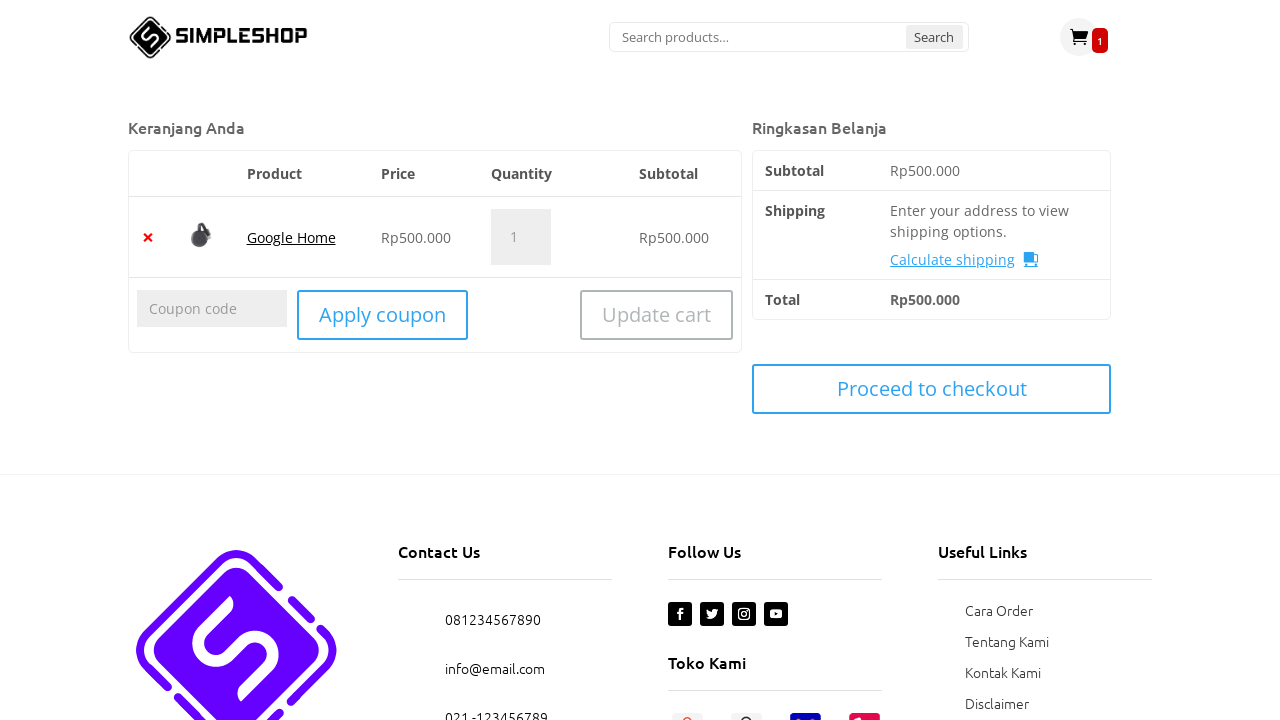

Checkout button is visible in the shopping cart
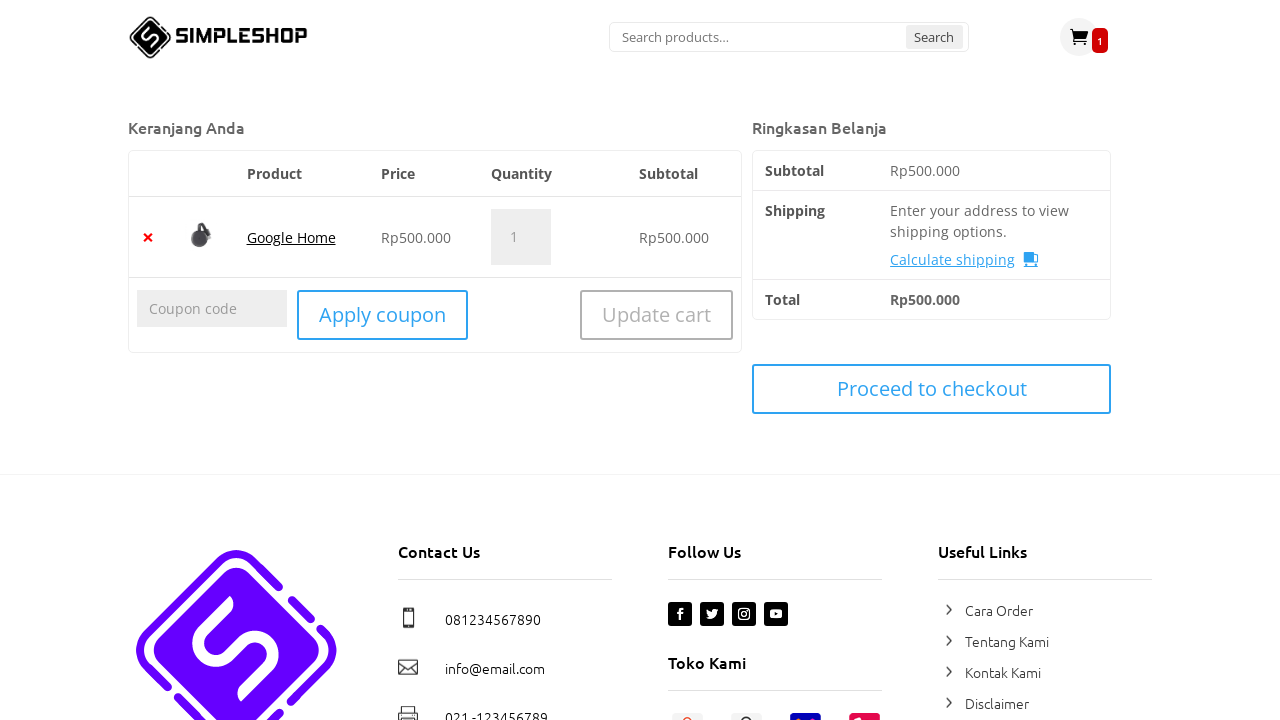

Clicked proceed to checkout button at (932, 389) on xpath=//*[@id="post-24"]/div/div/div/div/div/div/div/div/div/div[2]/div/div/a
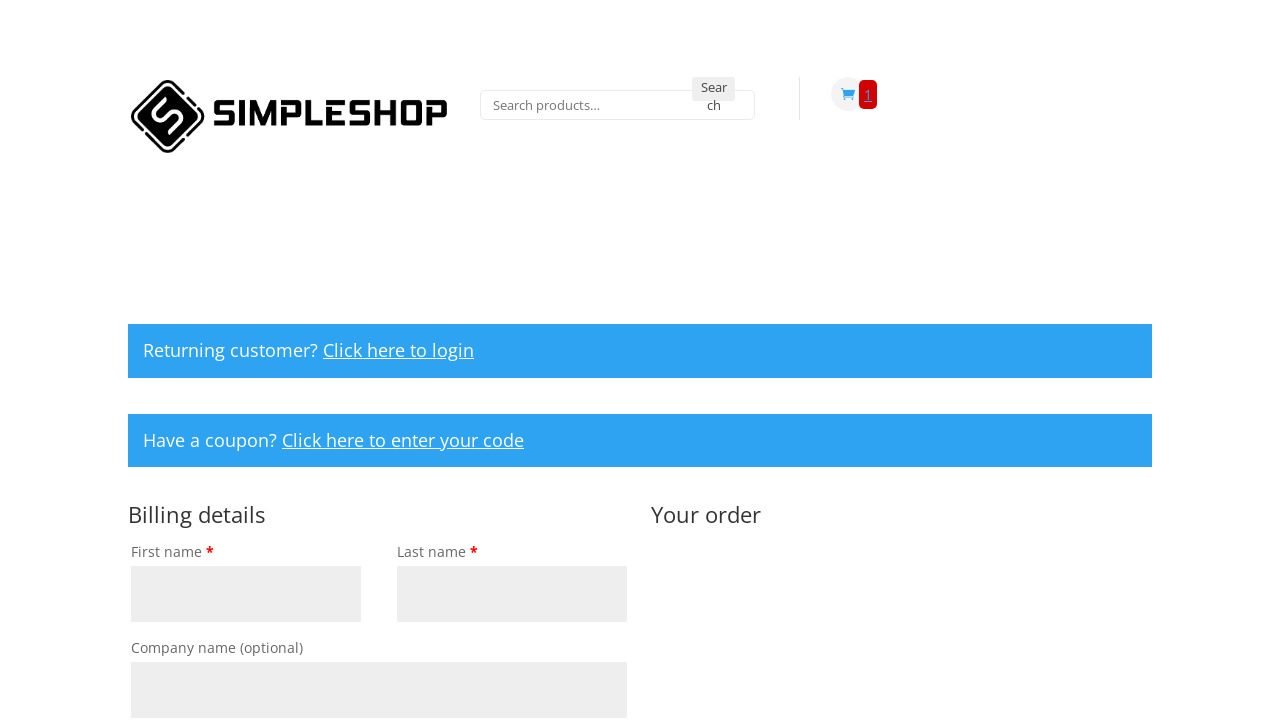

Order review page loaded with product details visible
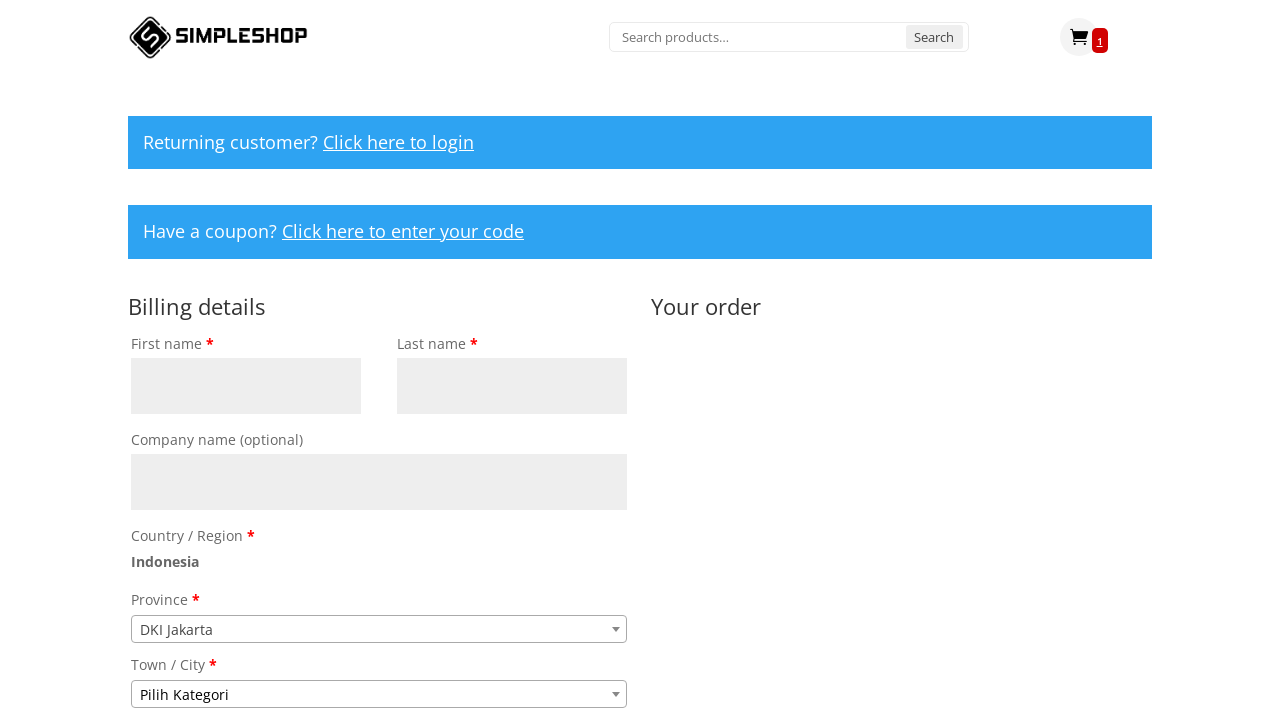

Retrieved product text from order review: '
						Google Home 						 × 1											'
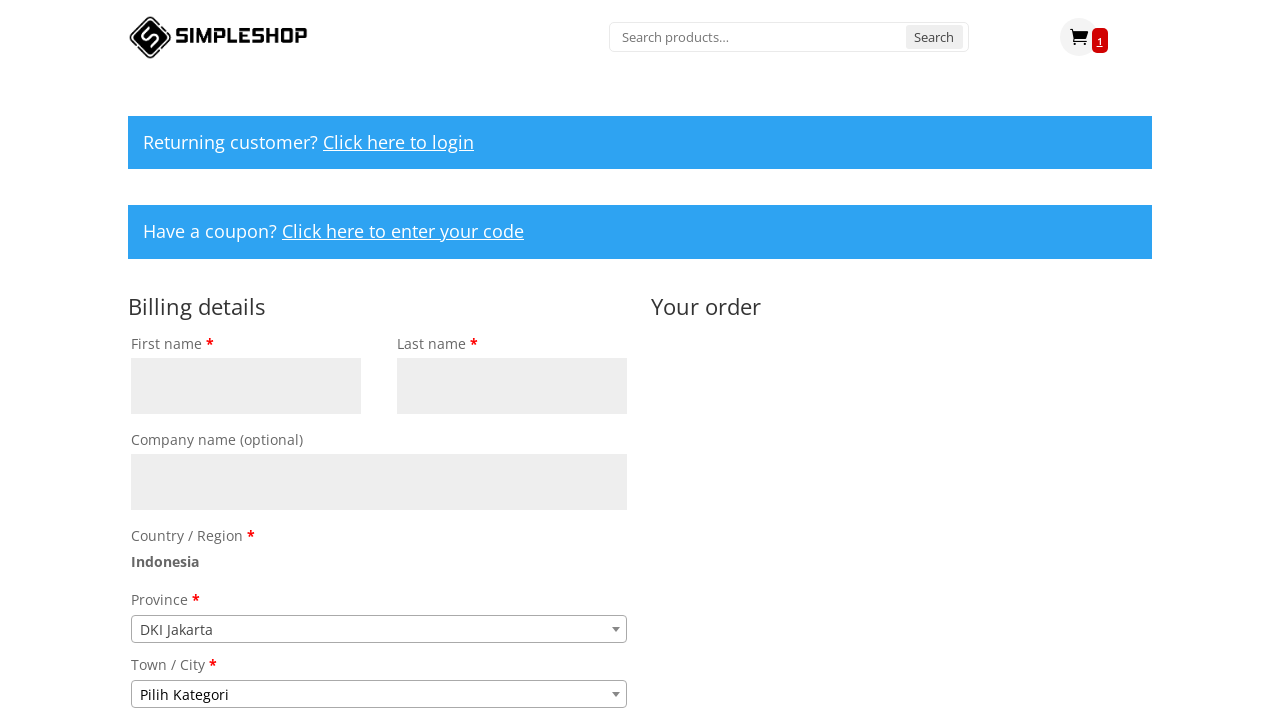

Verified that 'Google Home' is present in the order review
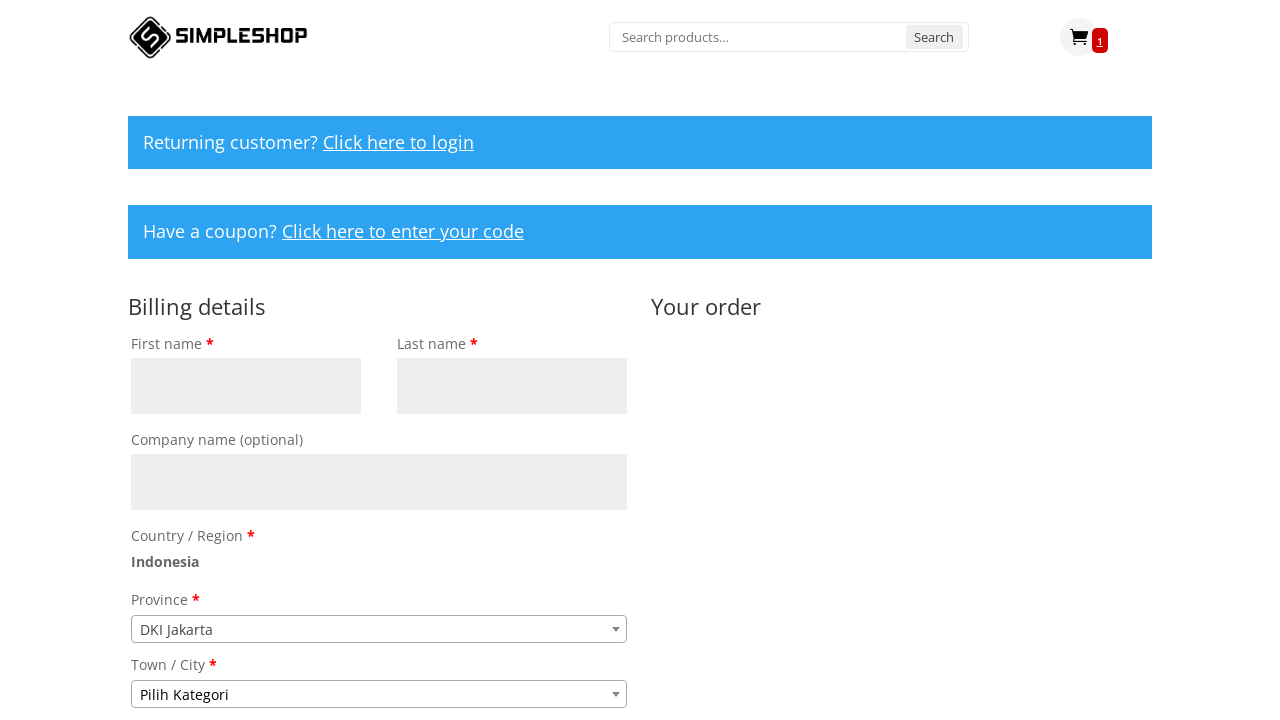

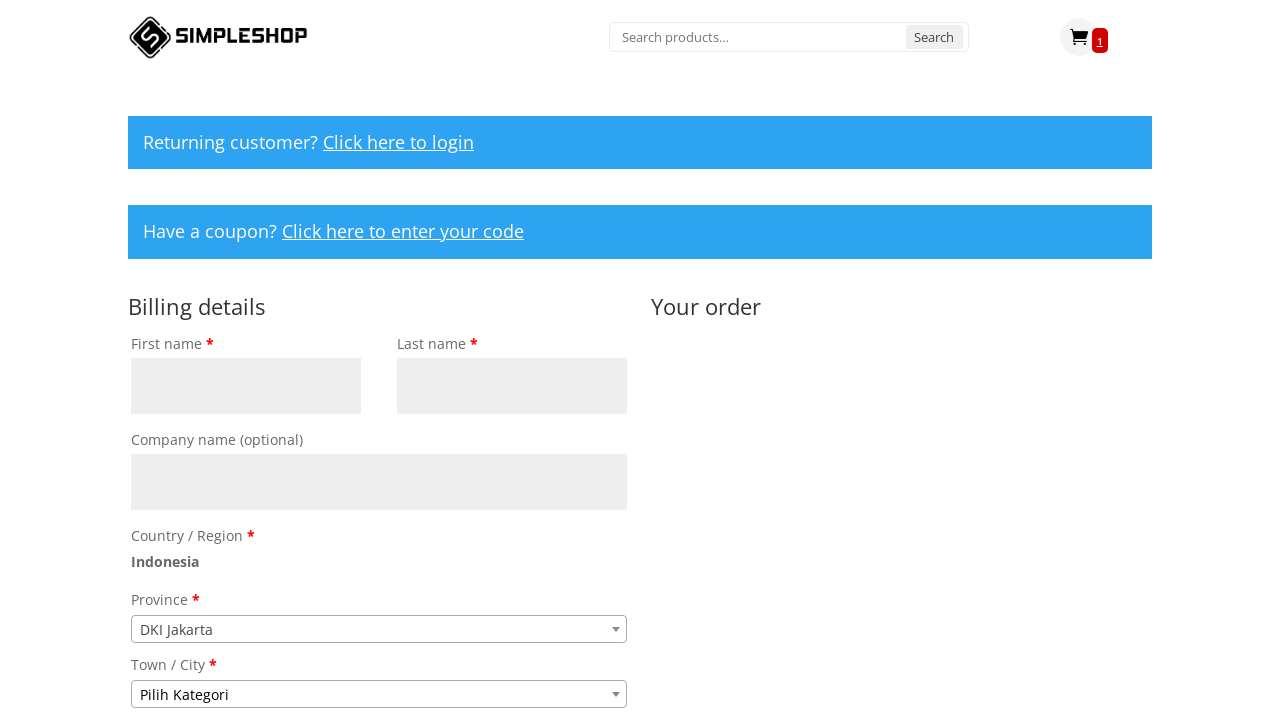